Tests JavaScript alert handling by clicking a button that triggers a JS alert, accepting it, and verifying the result message

Starting URL: https://the-internet.herokuapp.com/javascript_alerts

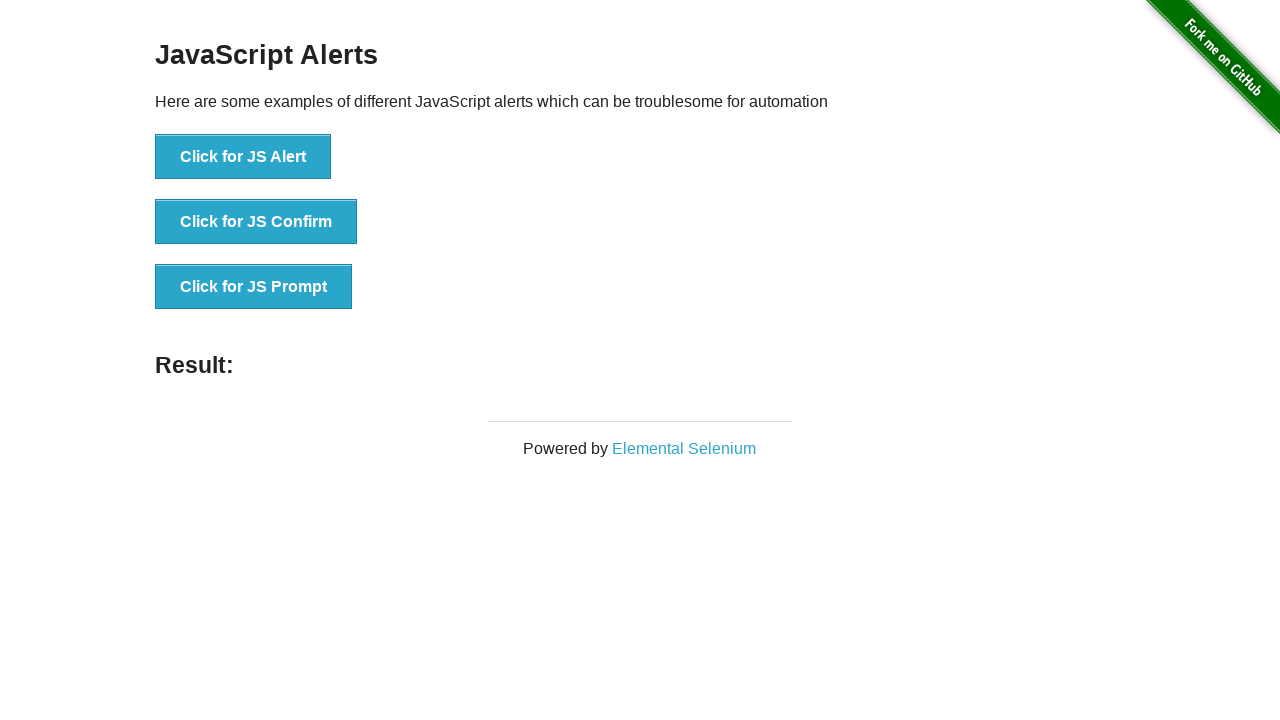

Clicked button to trigger JS alert at (243, 157) on xpath=//button[normalize-space()='Click for JS Alert']
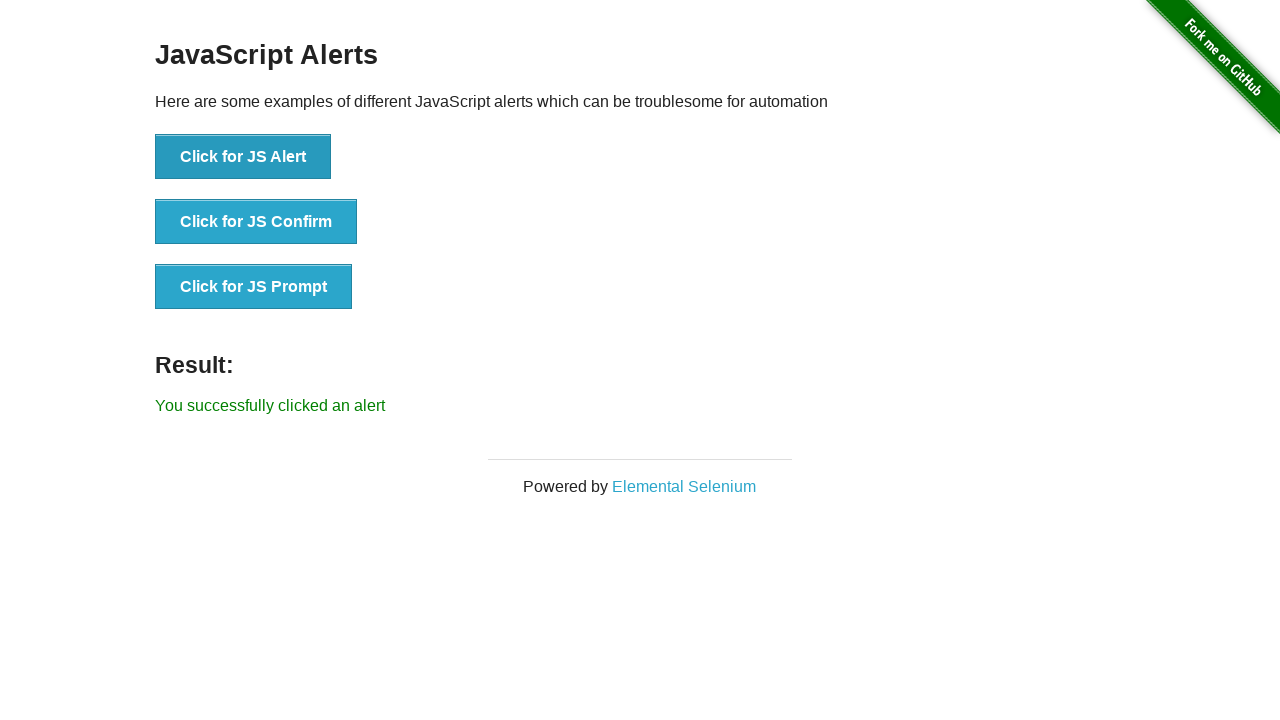

Set up dialog handler to accept alerts
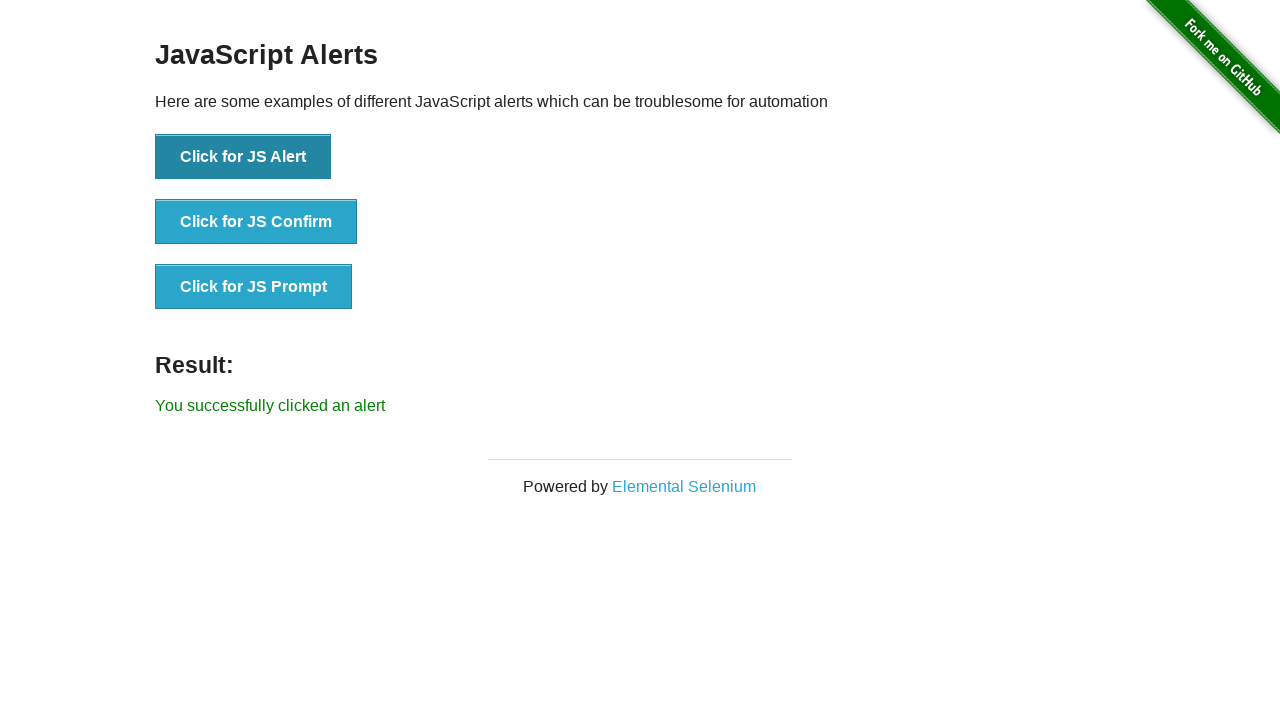

Clicked button again to trigger alert with handler active at (243, 157) on xpath=//button[normalize-space()='Click for JS Alert']
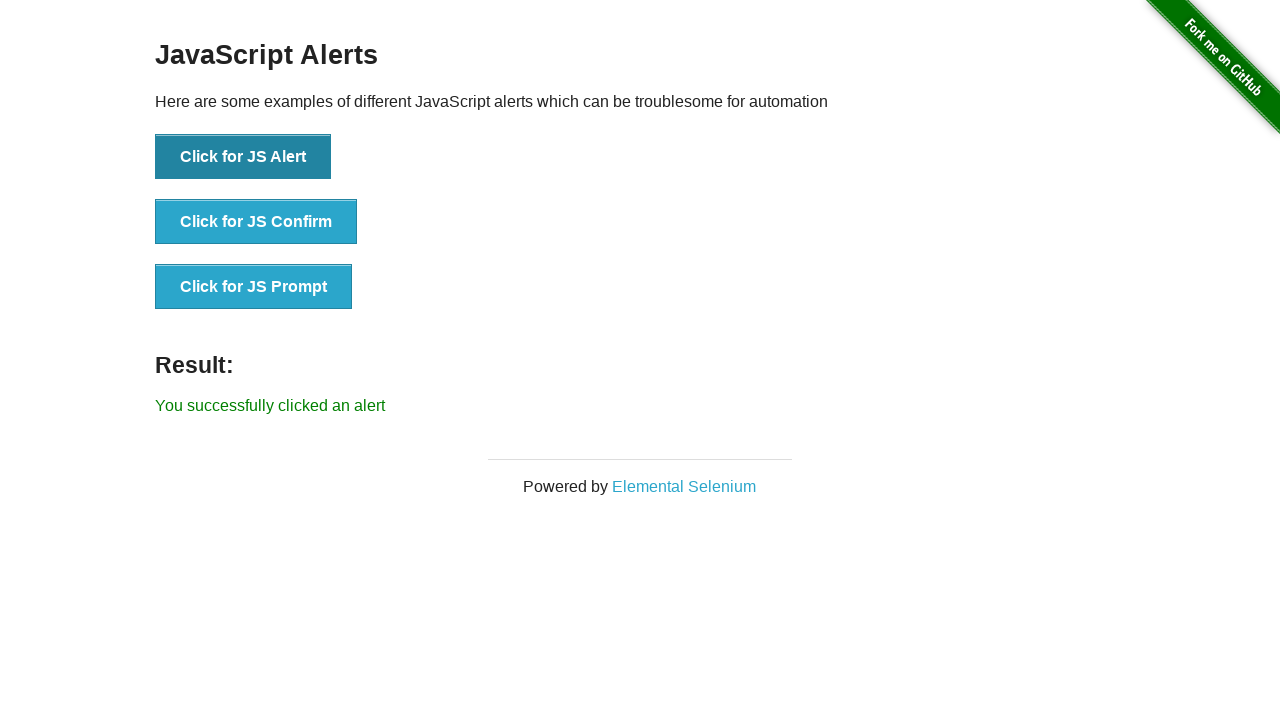

Waited for result message to appear
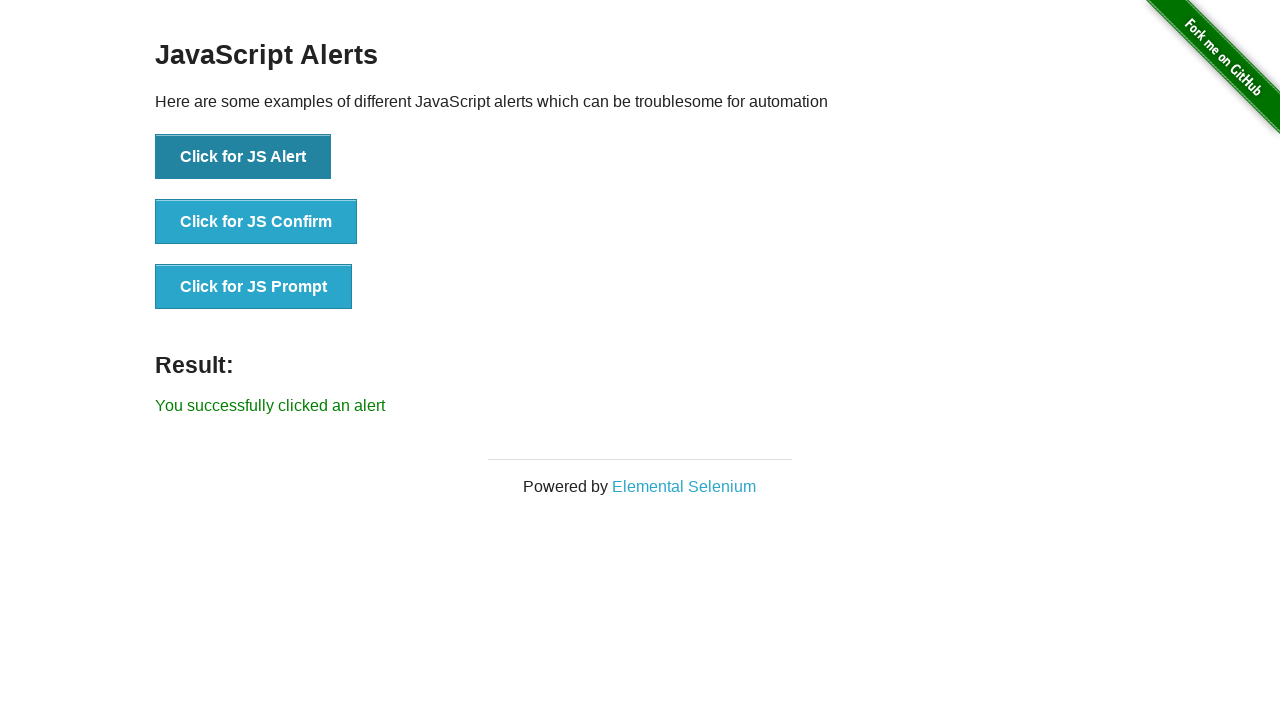

Retrieved result text content
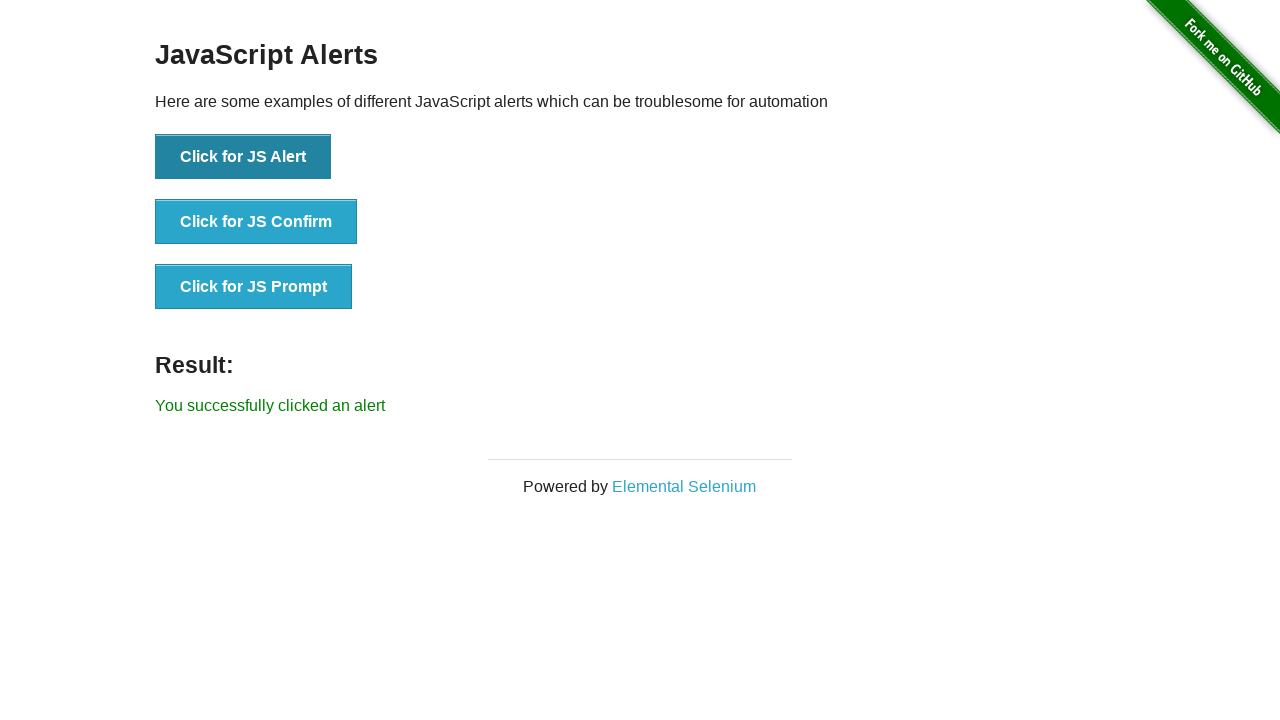

Verified that result text contains success message
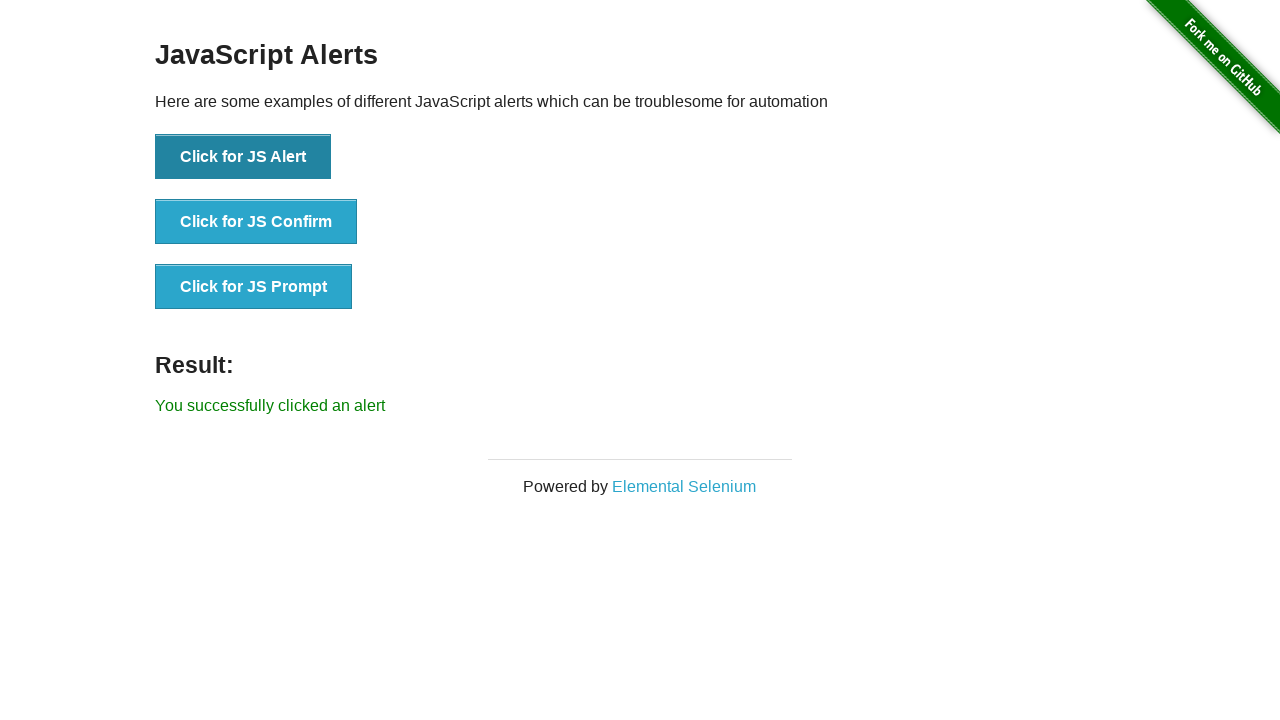

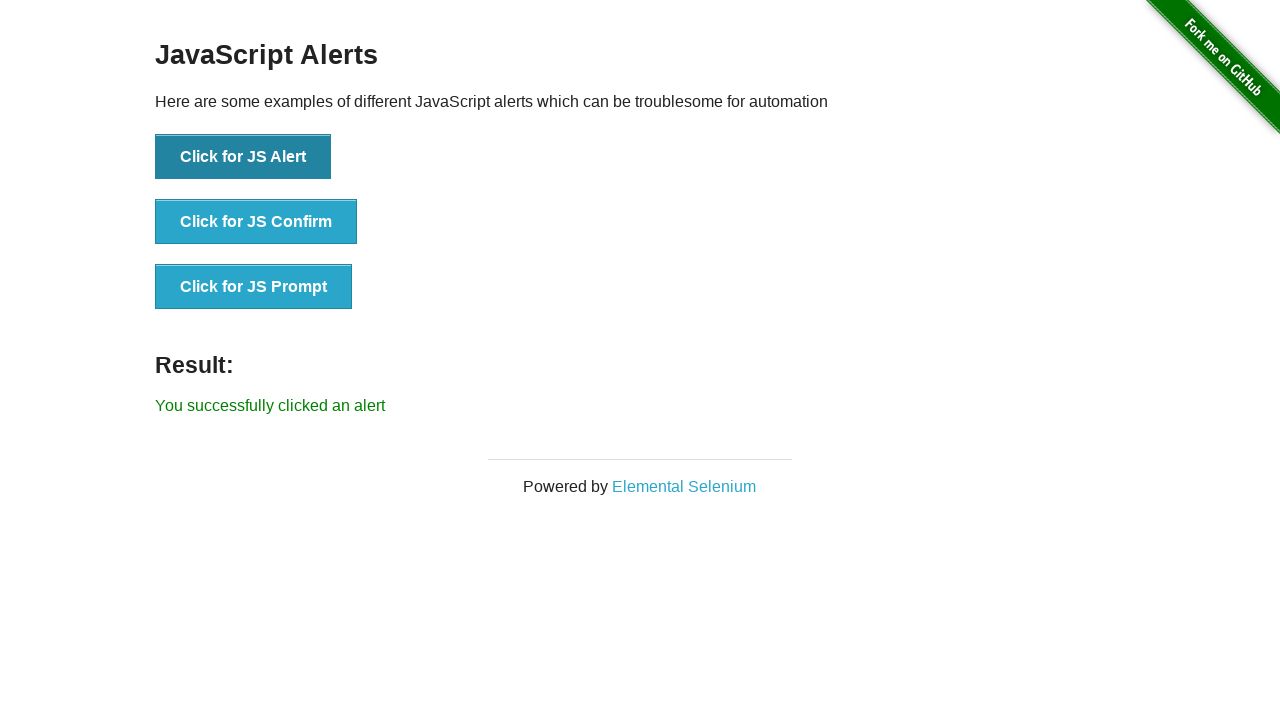